Tests JavaScript alert handling by clicking buttons that trigger different types of alerts (simple alert, confirm dialog, and prompt dialog) and interacting with each alert appropriately - accepting, dismissing, and entering text.

Starting URL: https://demoqa.com/alerts

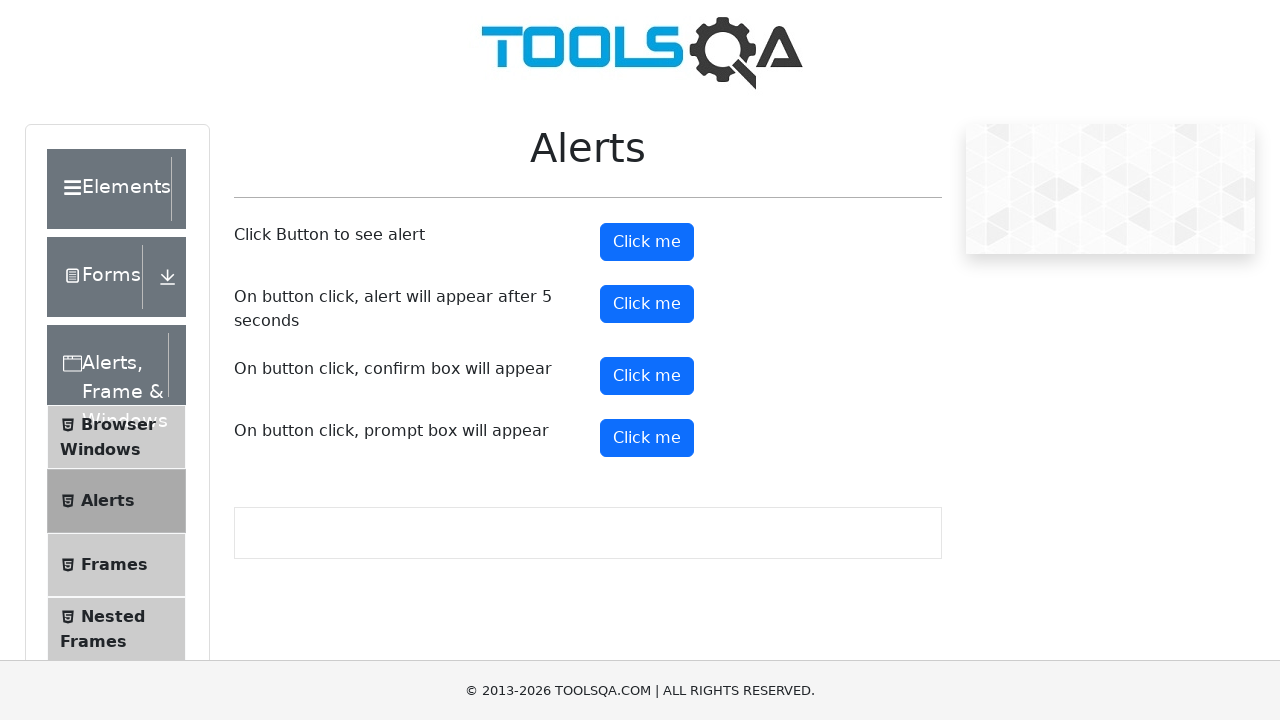

Clicked button to trigger simple alert at (647, 242) on button#alertButton
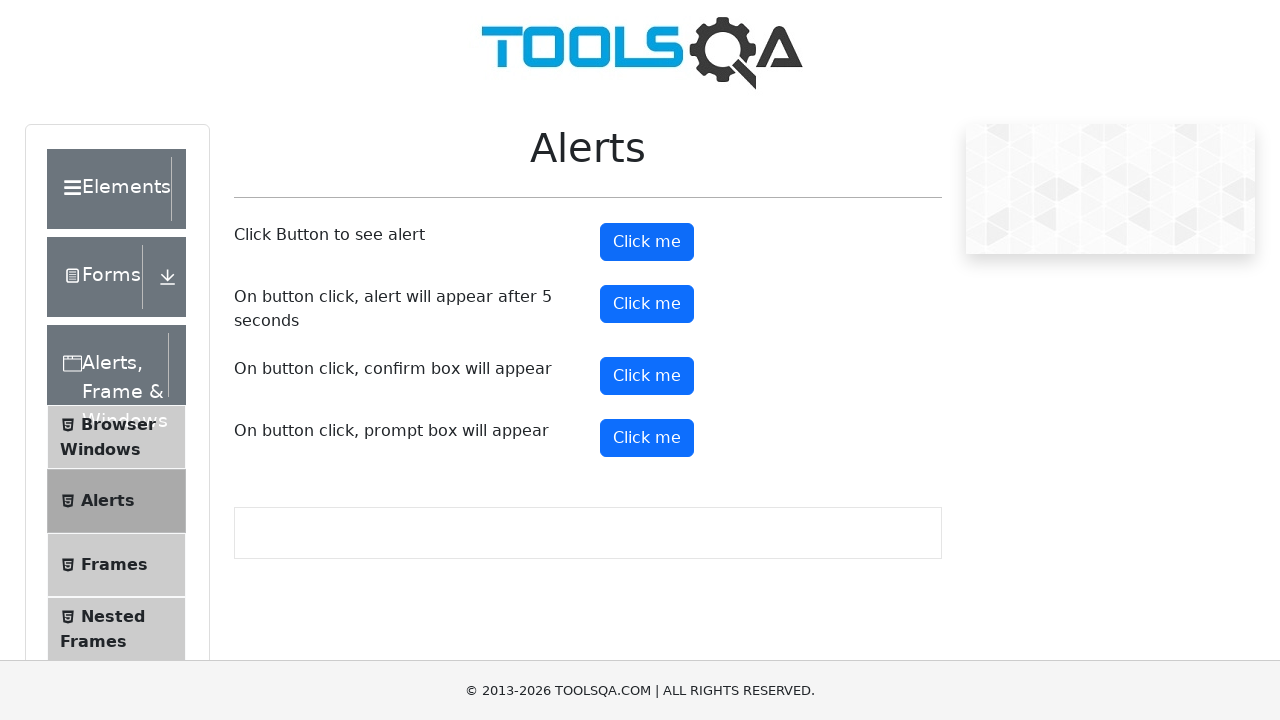

Set up dialog handler to accept alerts
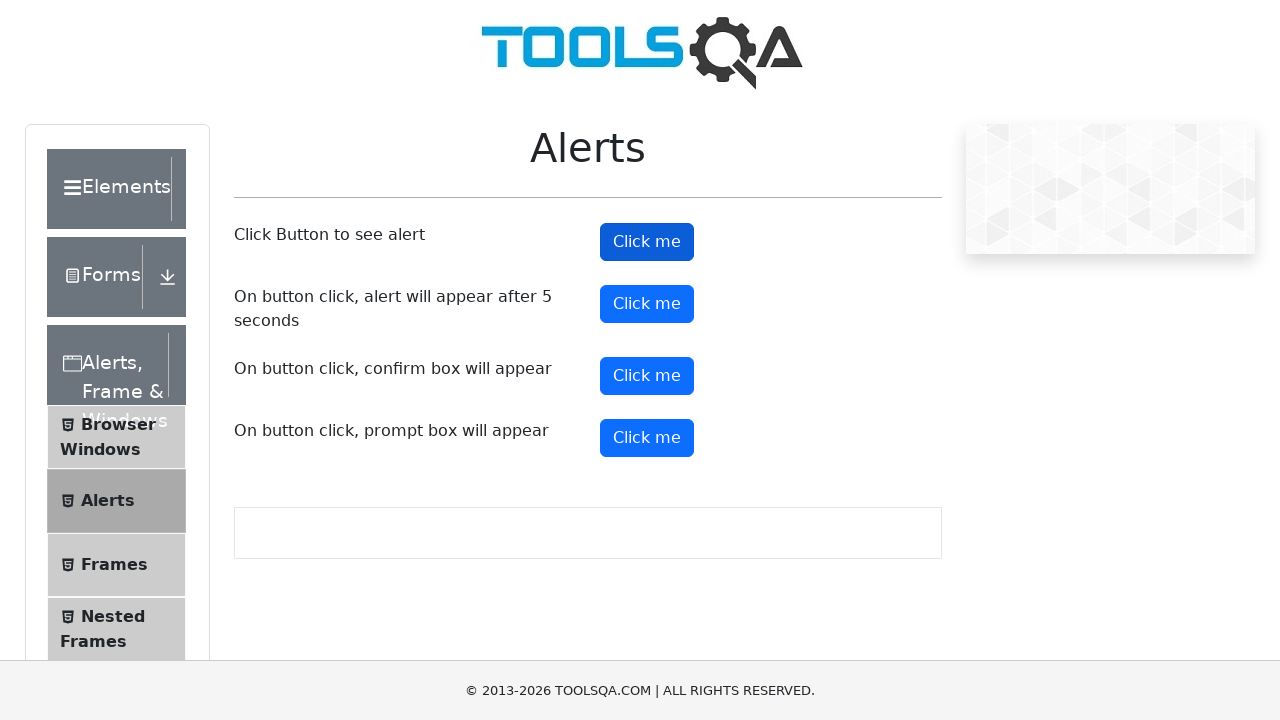

Waited for simple alert to be handled
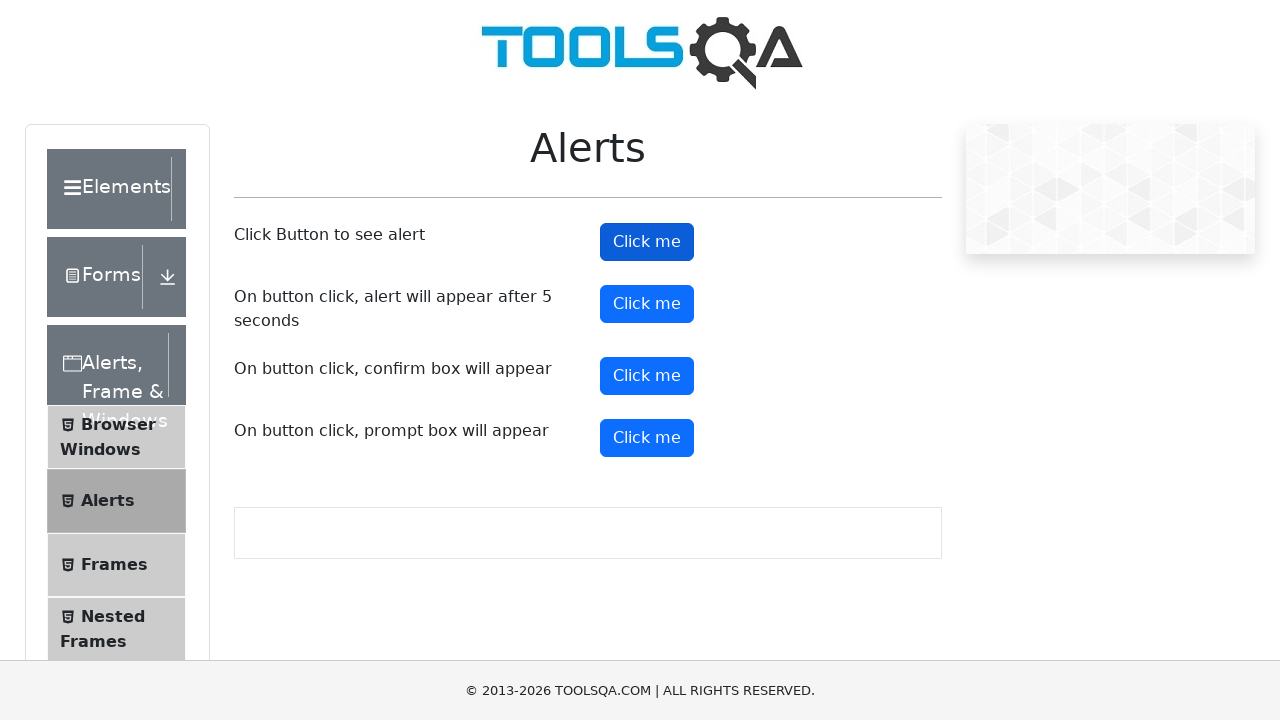

Clicked button to trigger confirm dialog at (647, 376) on button#confirmButton
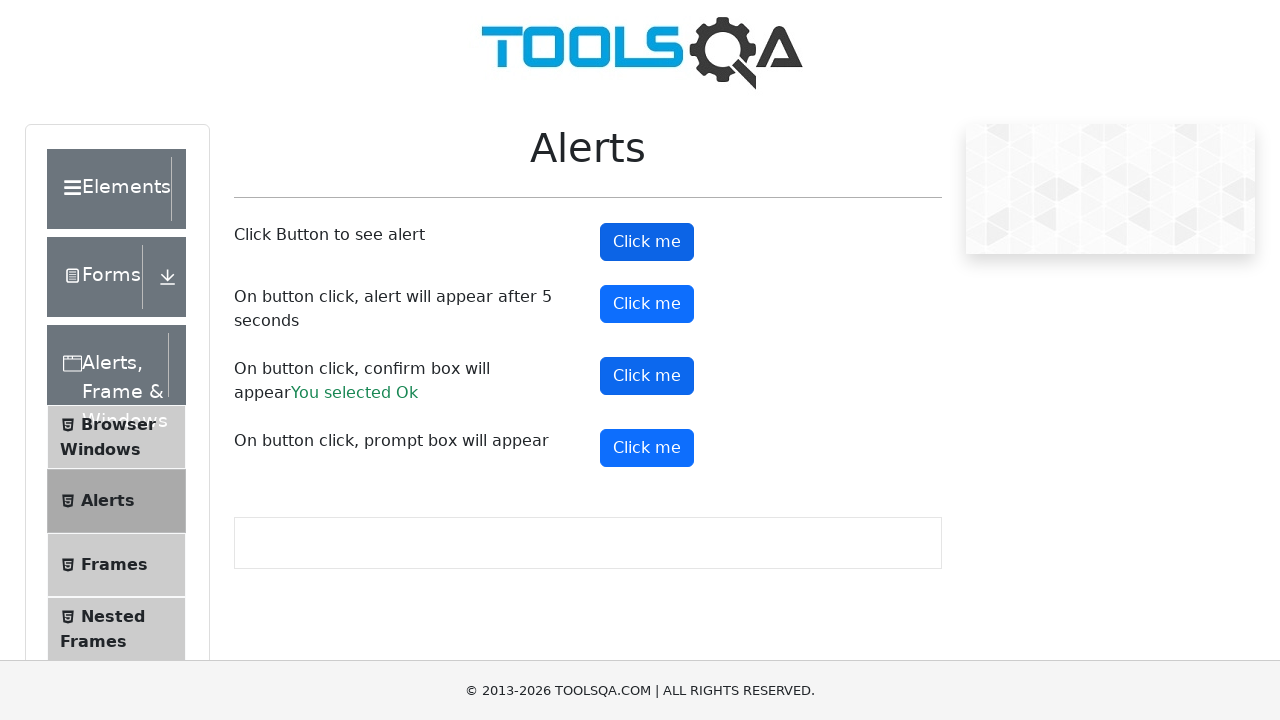

Set up dialog handler to dismiss confirm dialog
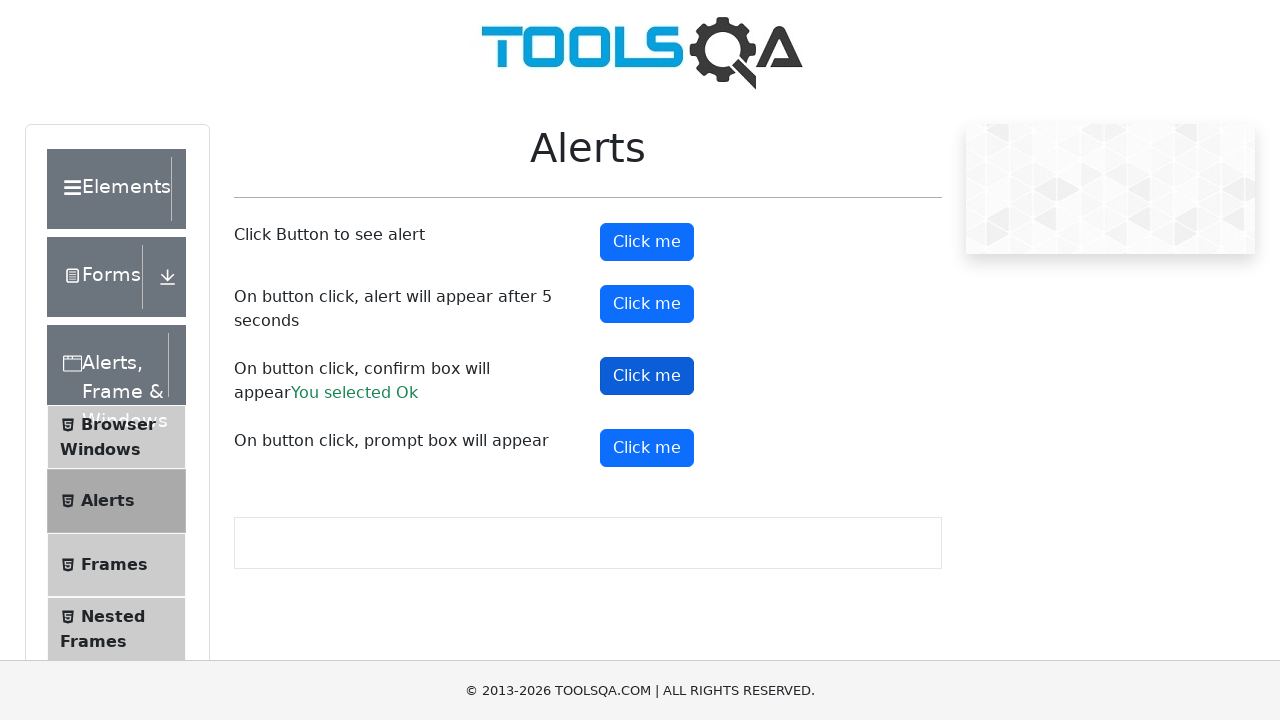

Waited for confirm dialog to be dismissed
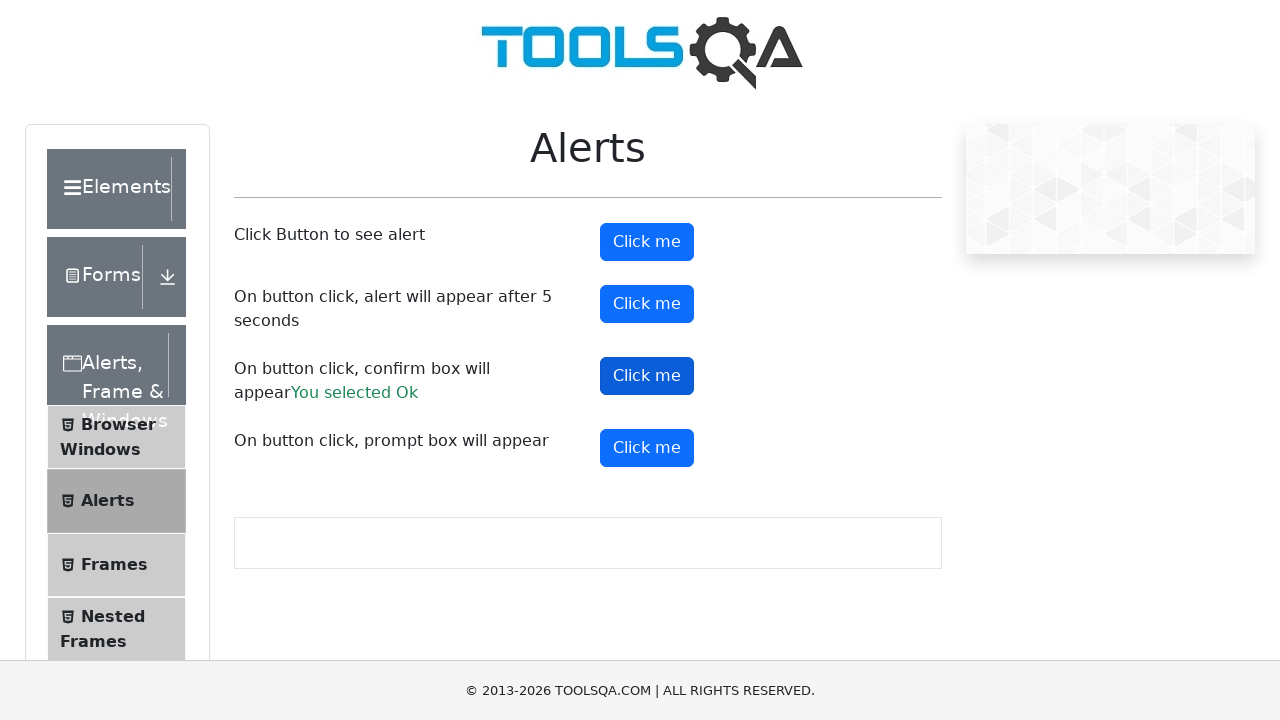

Clicked button to trigger prompt dialog at (647, 448) on button#promtButton
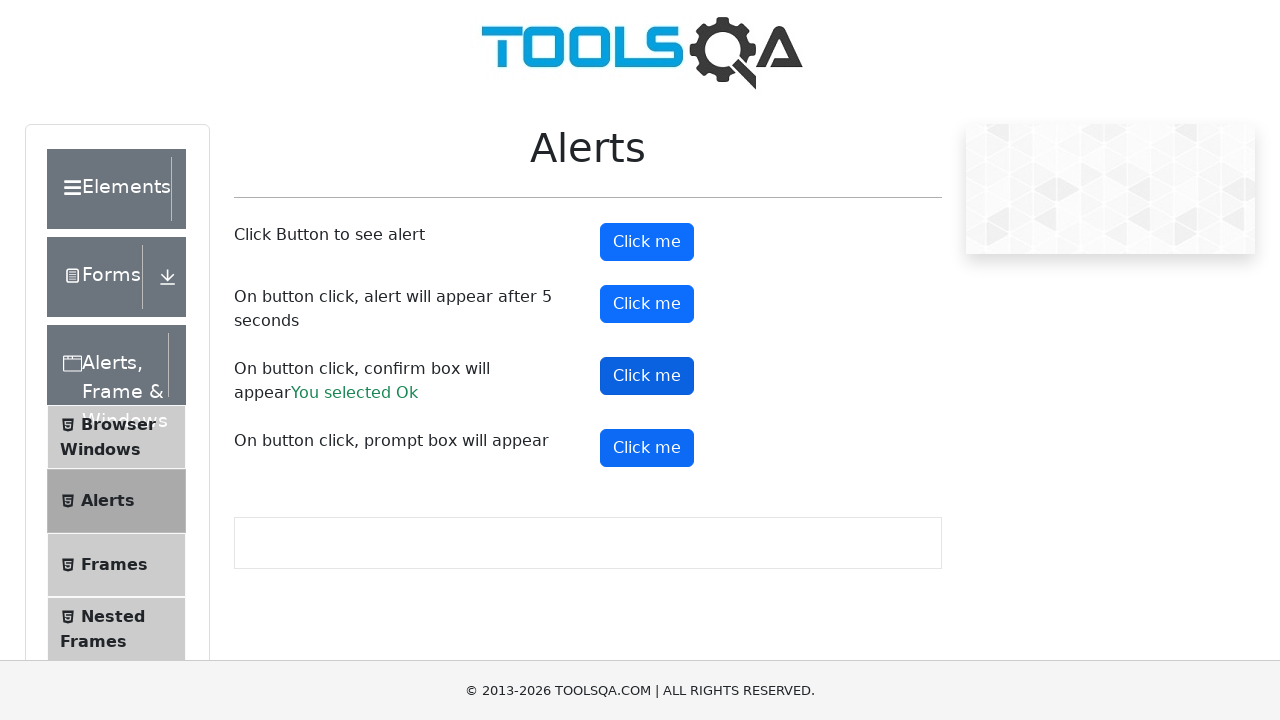

Set up dialog handler to accept prompt with 'Message' text
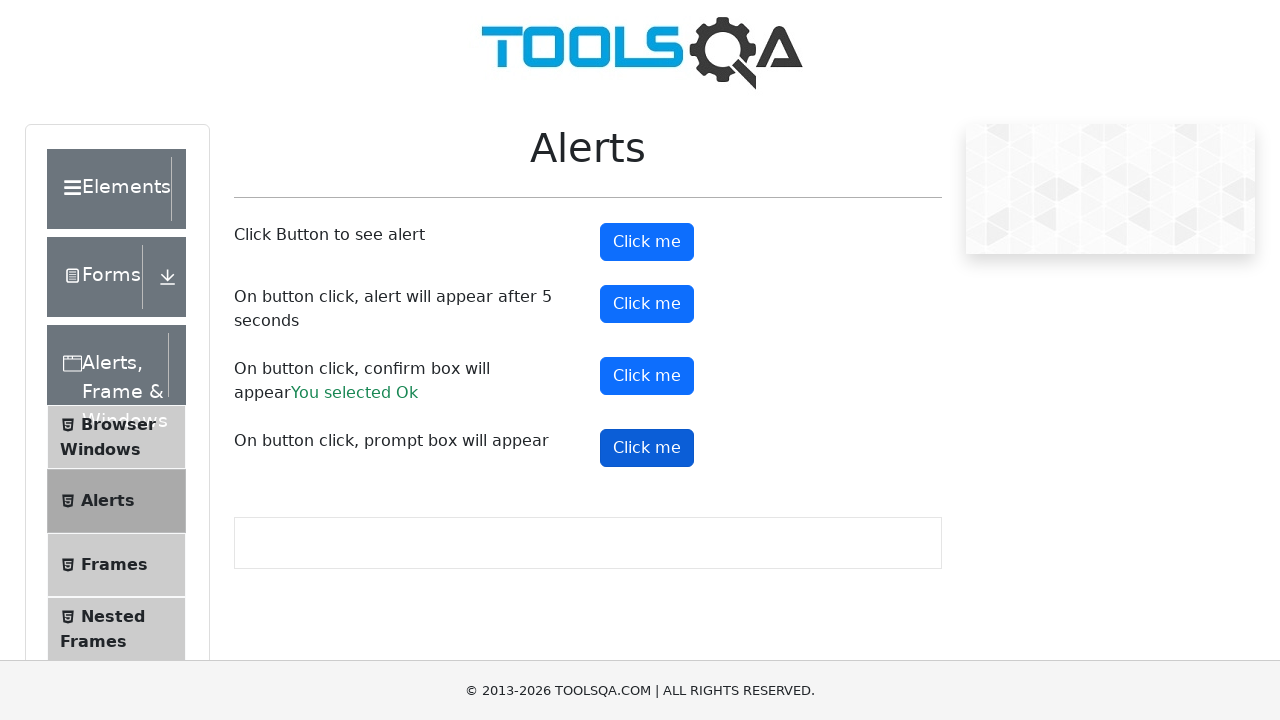

Waited for prompt dialog to be handled
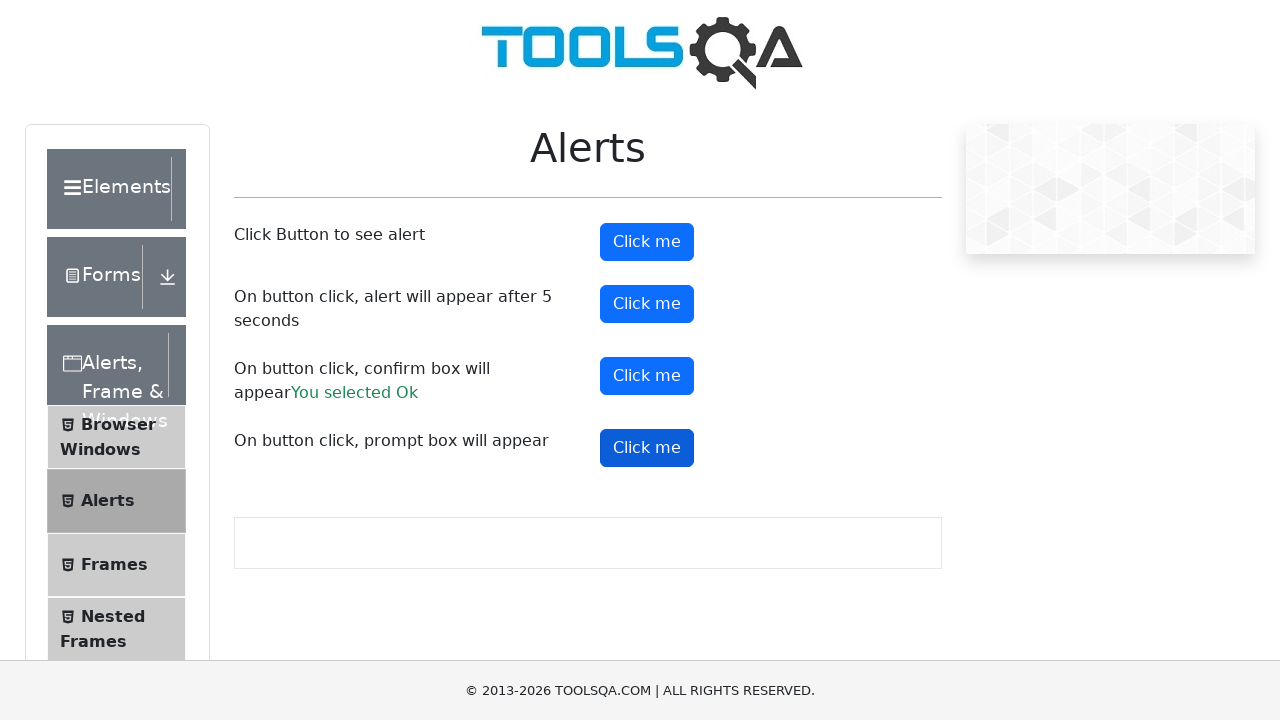

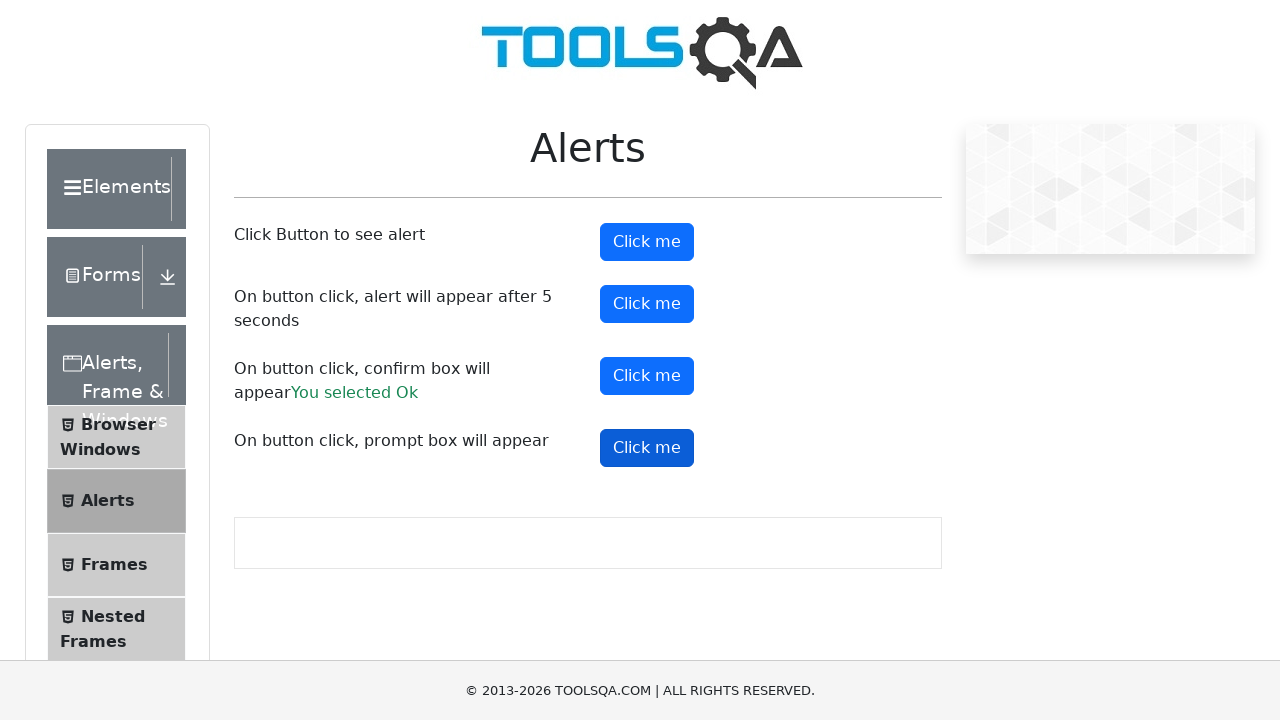